Tests the datepicker functionality by clicking on the datepicker input field to open the date selection interface

Starting URL: https://formy-project.herokuapp.com/datepicker

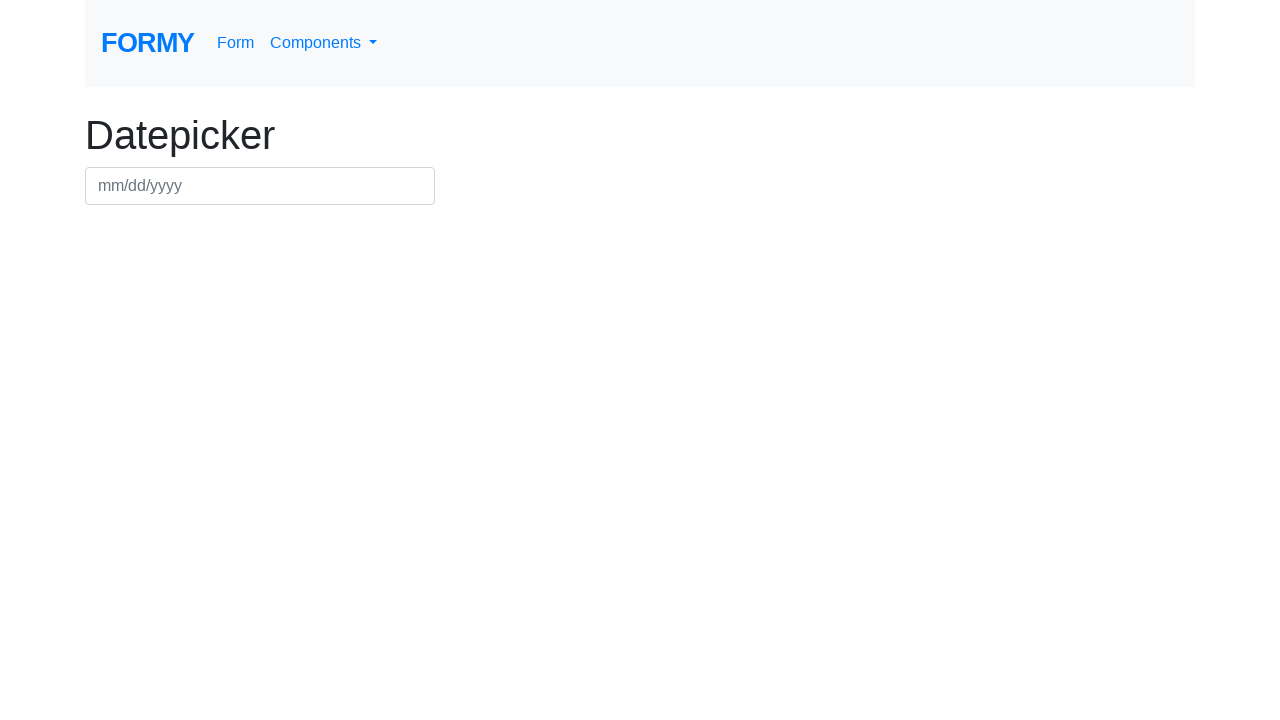

Clicked on the datepicker input field to open the date selection interface at (260, 186) on #datepicker
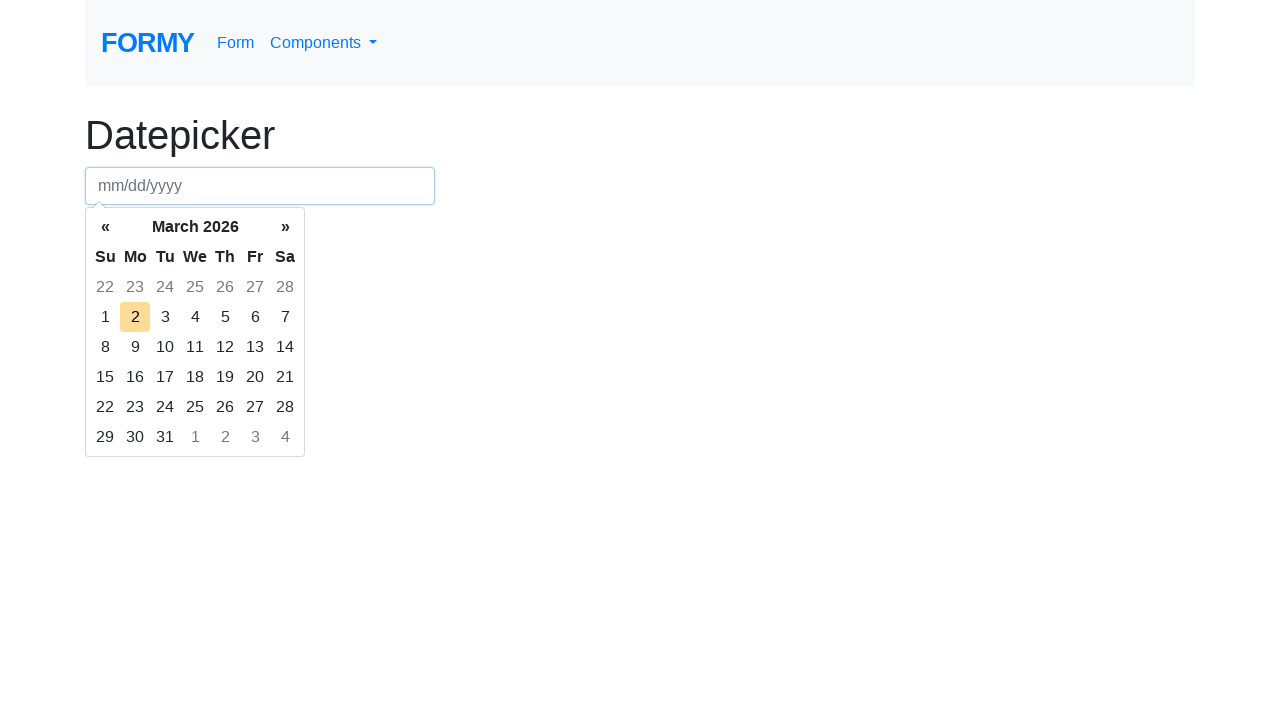

Waited for datepicker to be visible
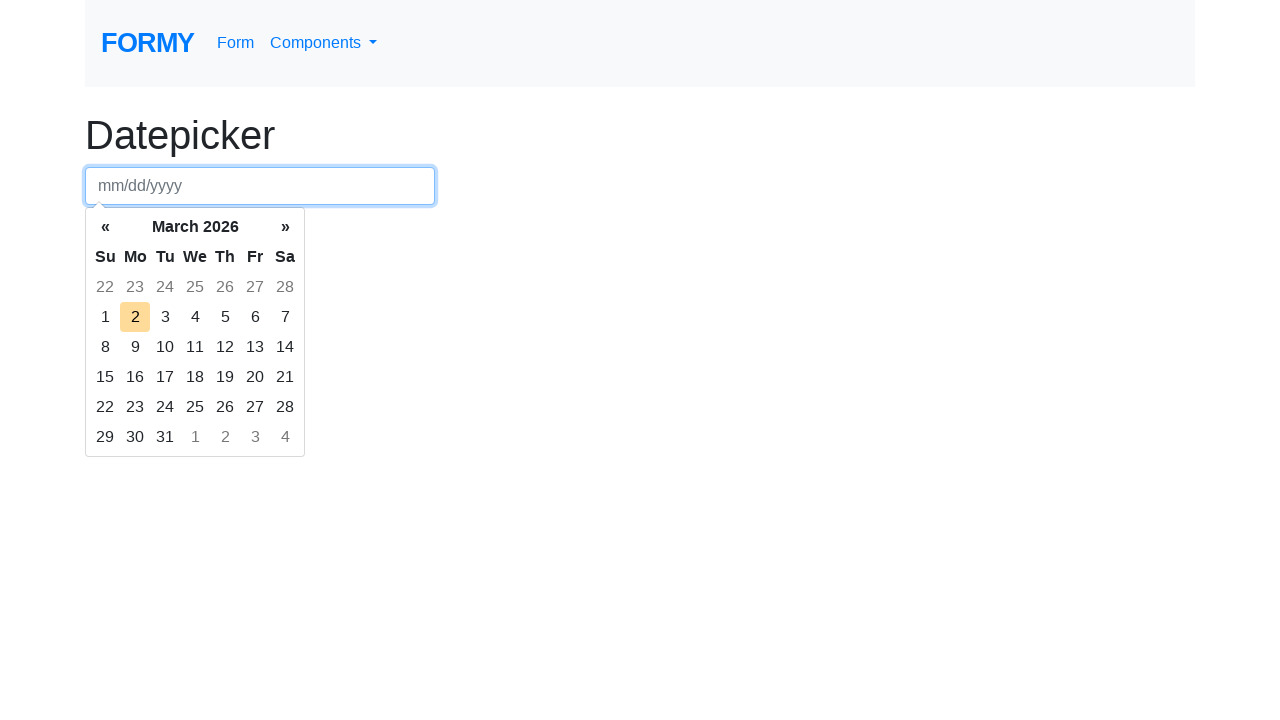

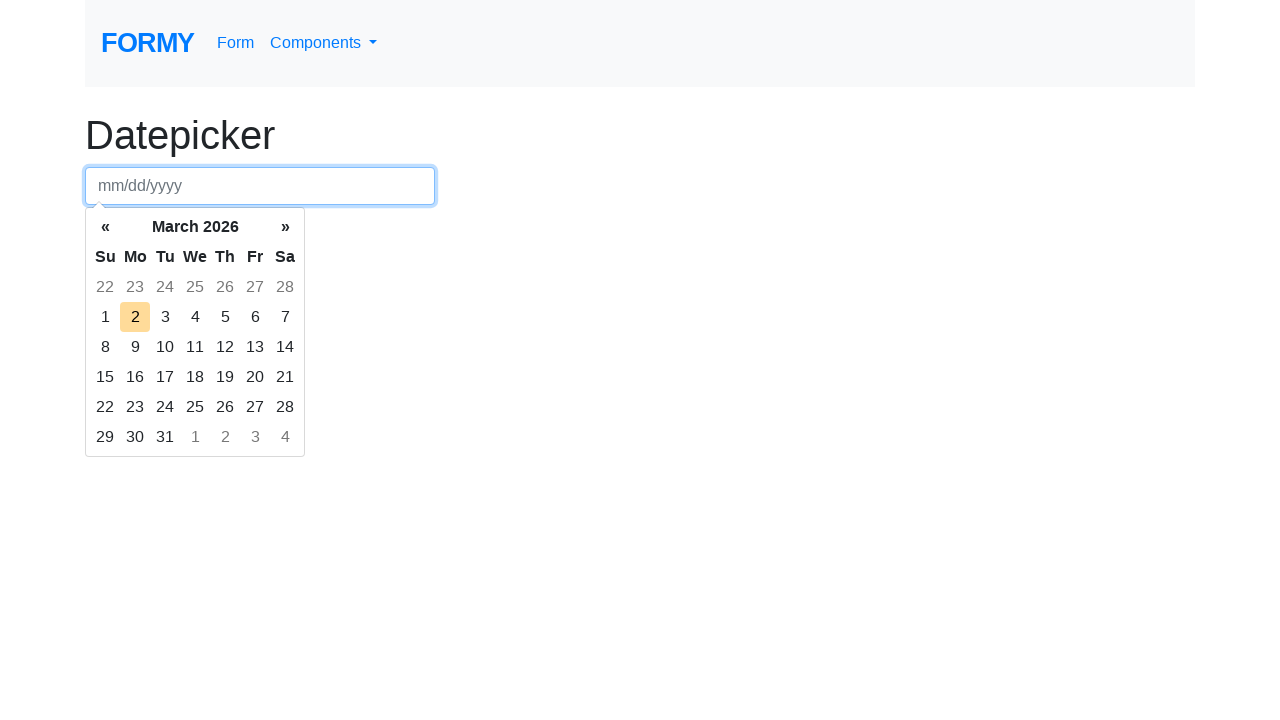